Tests navigation through footer links by opening each link in the first column of the footer section in new tabs and verifying page titles

Starting URL: https://rahulshettyacademy.com/AutomationPractice/

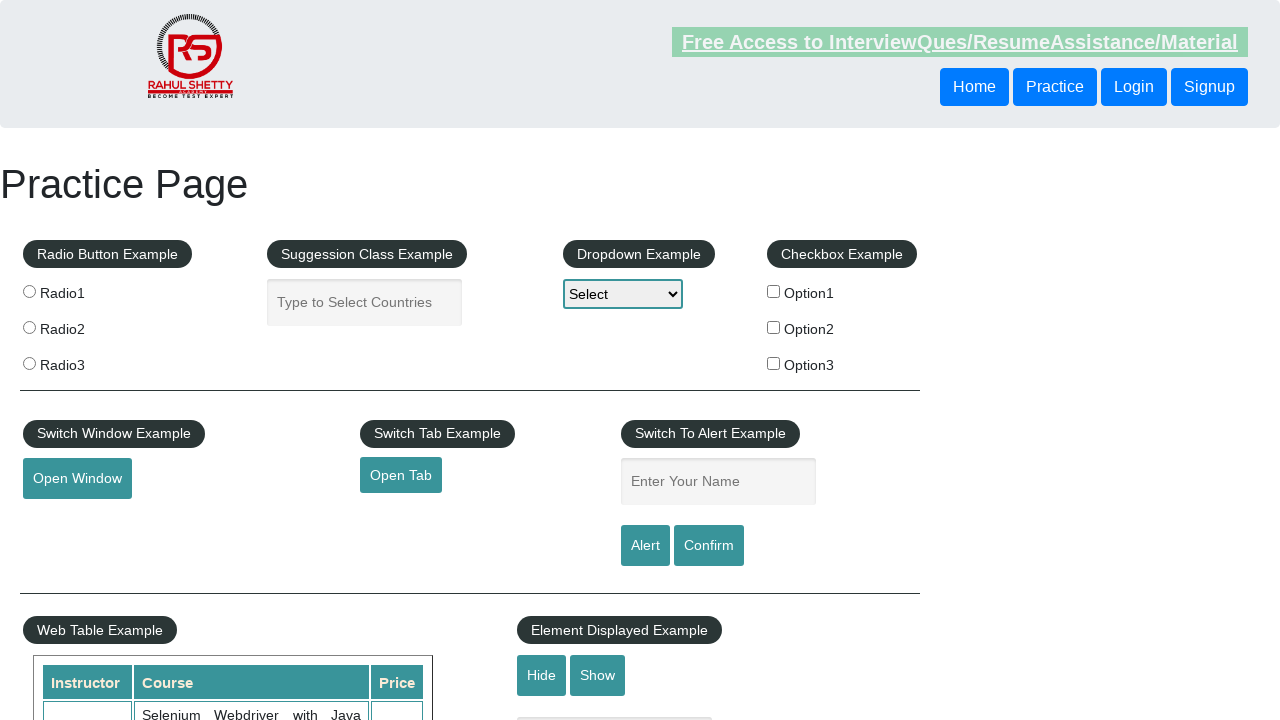

Located all links on the page
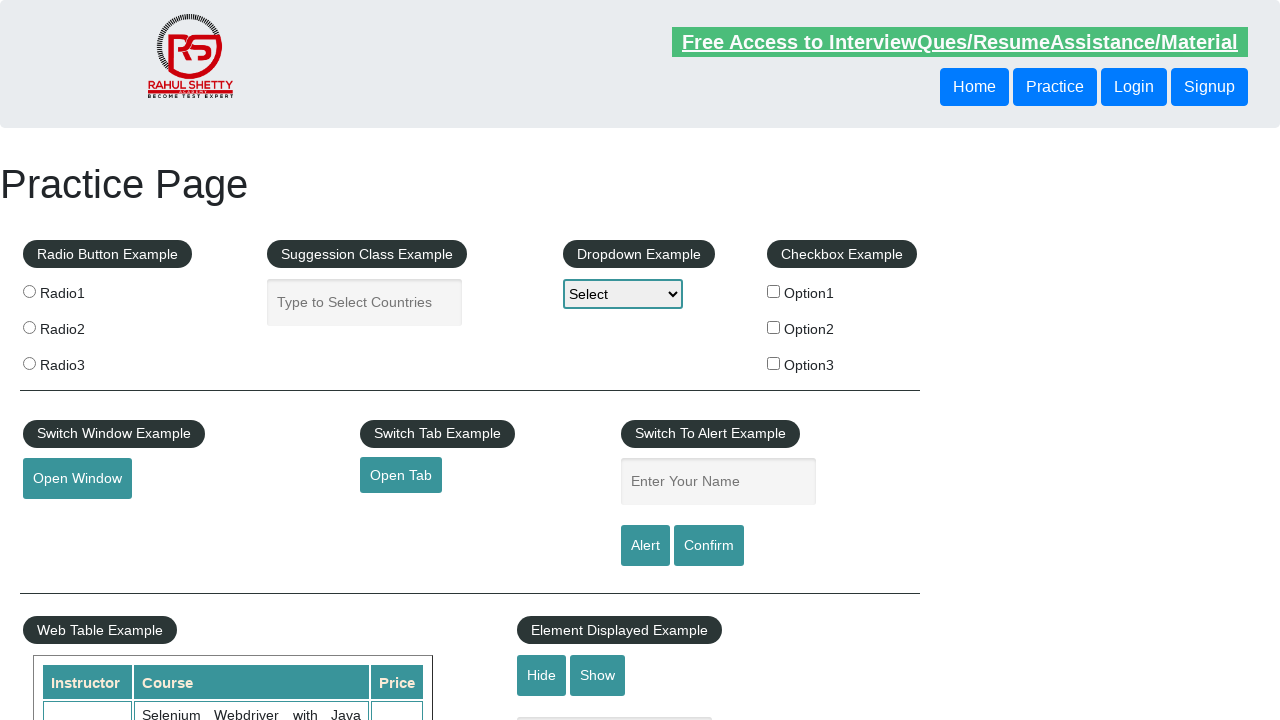

Located footer section with id 'gf-BIG'
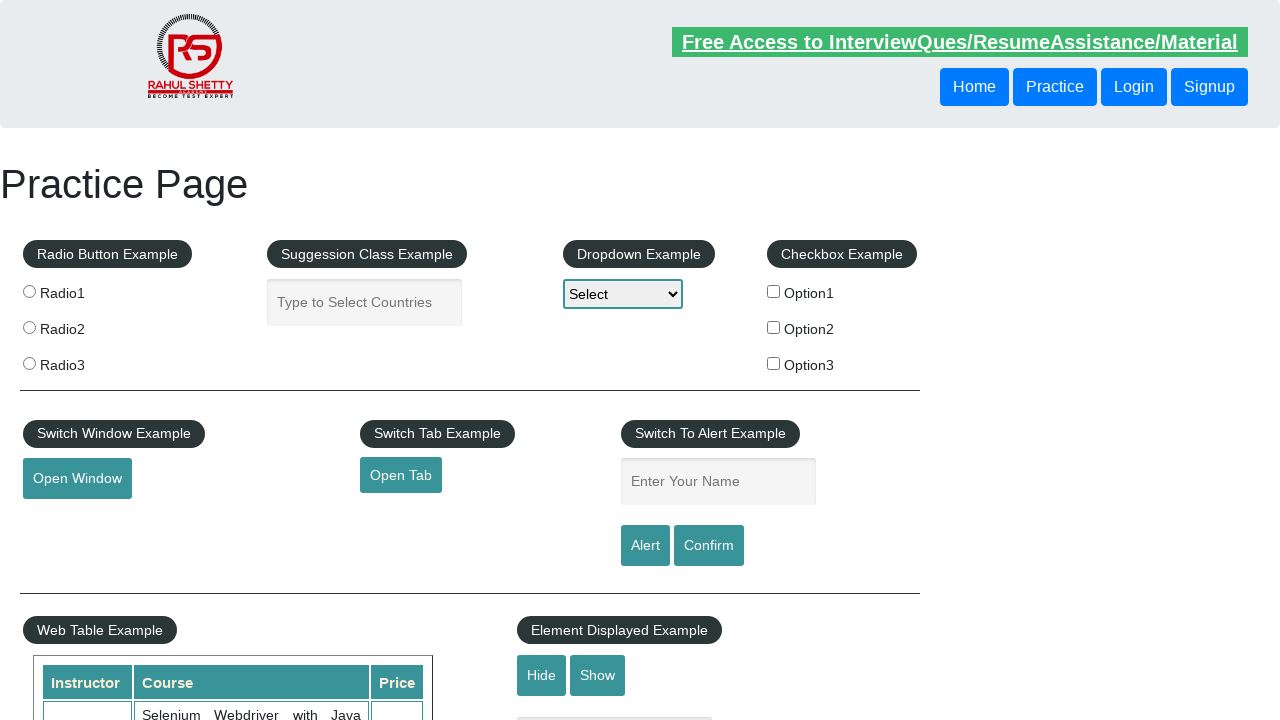

Found 20 total links in footer section
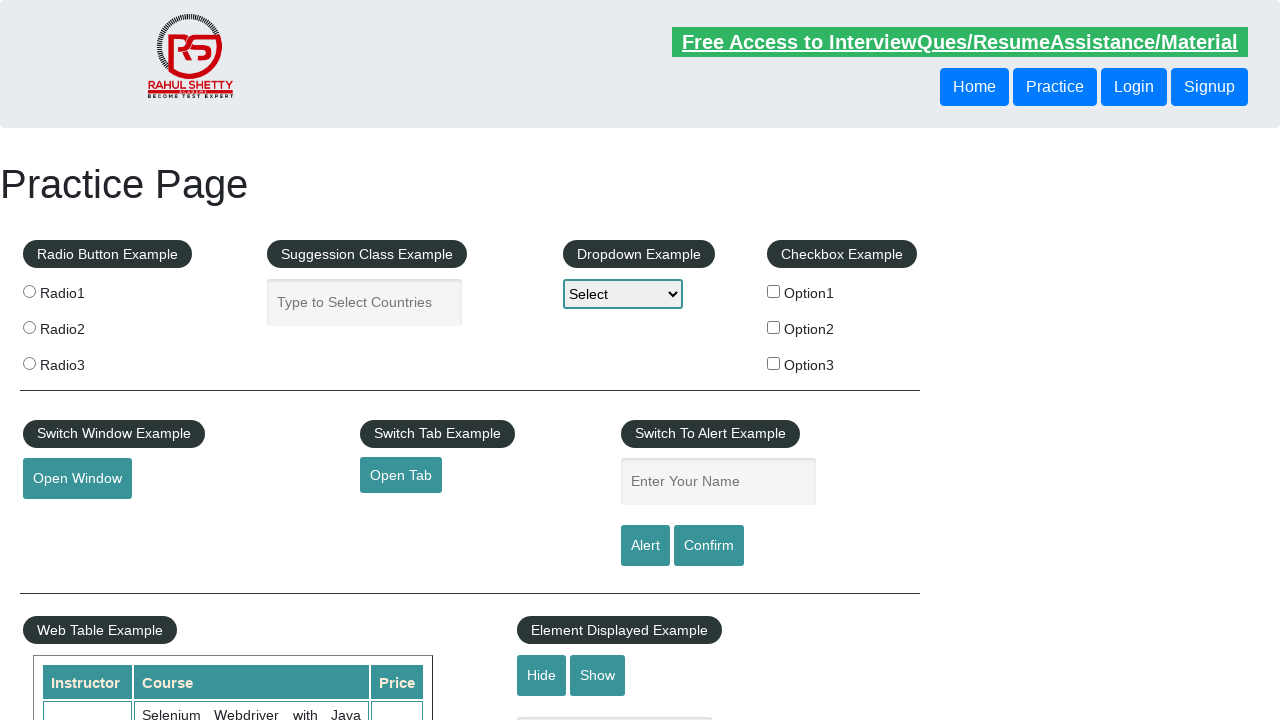

Located first column of footer table
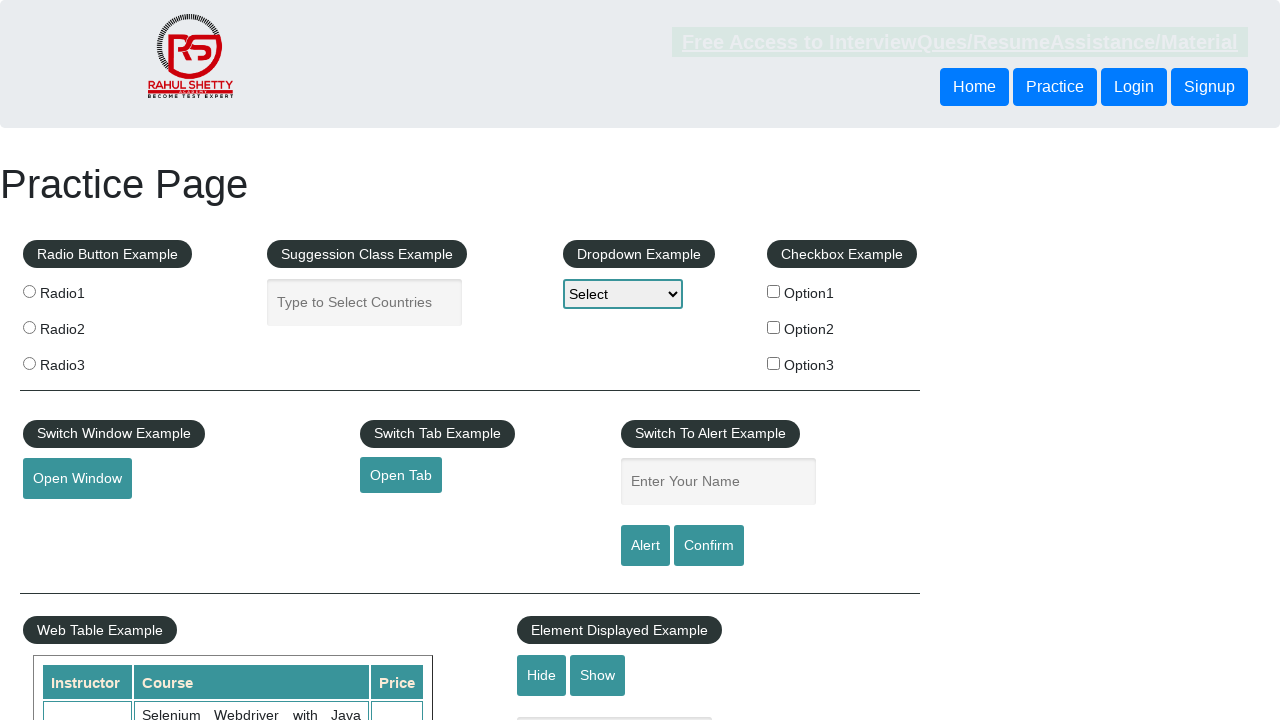

Found 5 links in first footer column
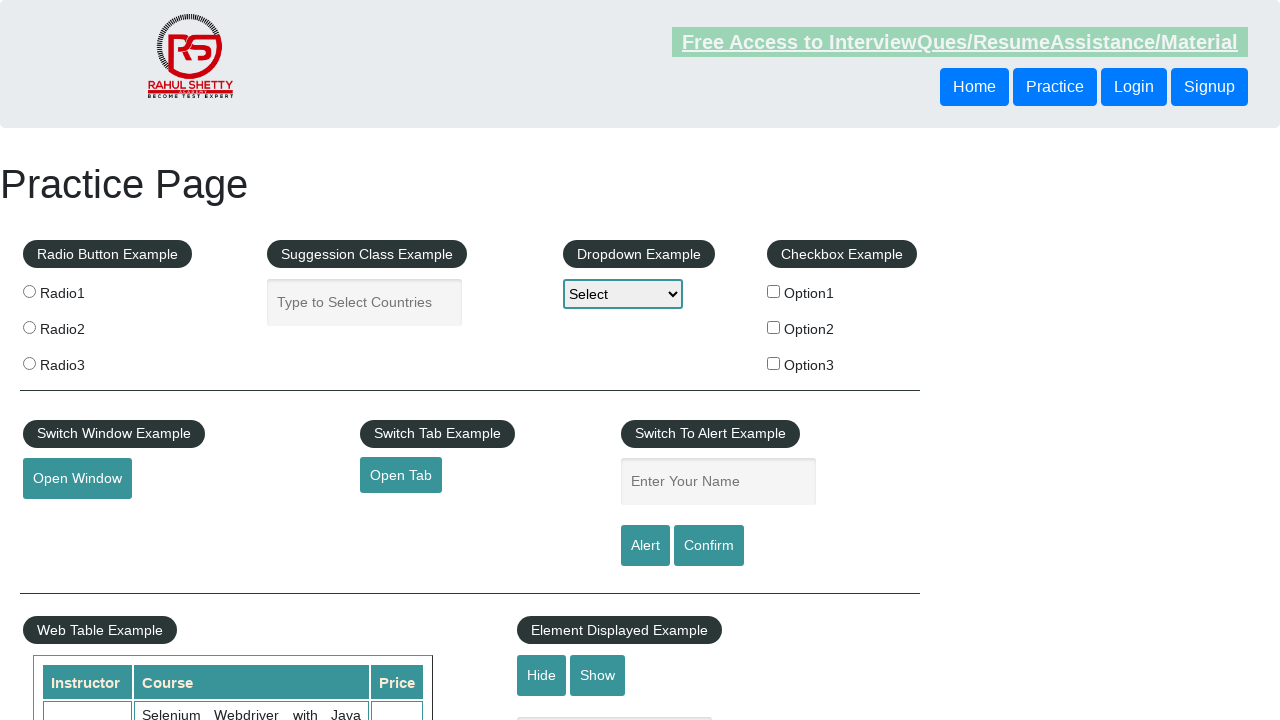

Opened footer link 1 in new tab using Ctrl+Click at (68, 520) on #gf-BIG >> xpath=//table[@class='gf-t']/tbody/tr/td[1] >> a >> nth=1
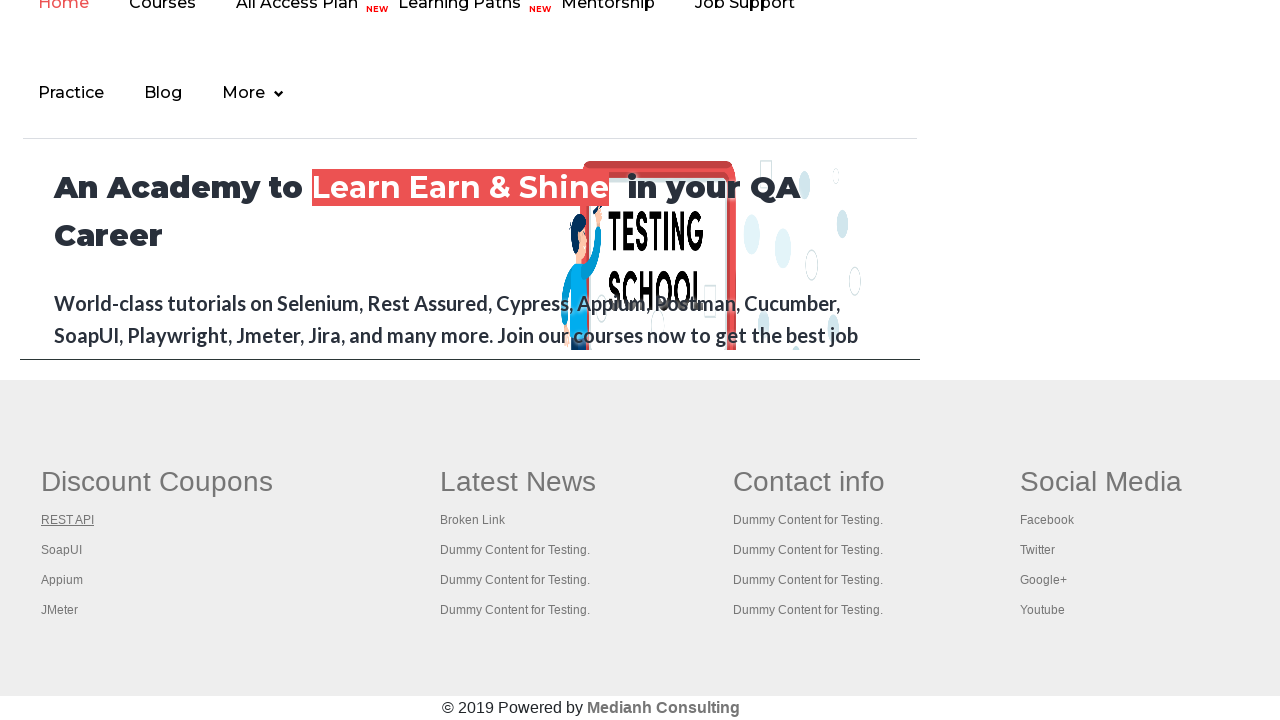

Opened footer link 2 in new tab using Ctrl+Click at (62, 550) on #gf-BIG >> xpath=//table[@class='gf-t']/tbody/tr/td[1] >> a >> nth=2
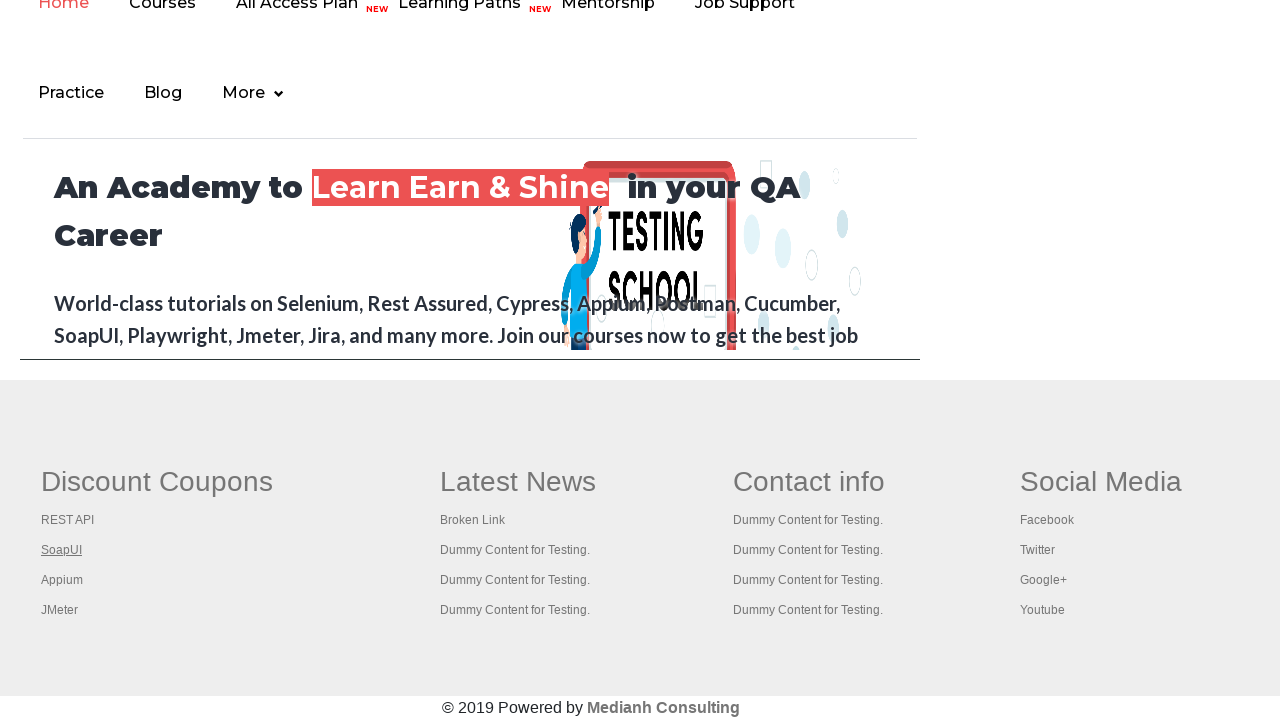

Opened footer link 3 in new tab using Ctrl+Click at (62, 580) on #gf-BIG >> xpath=//table[@class='gf-t']/tbody/tr/td[1] >> a >> nth=3
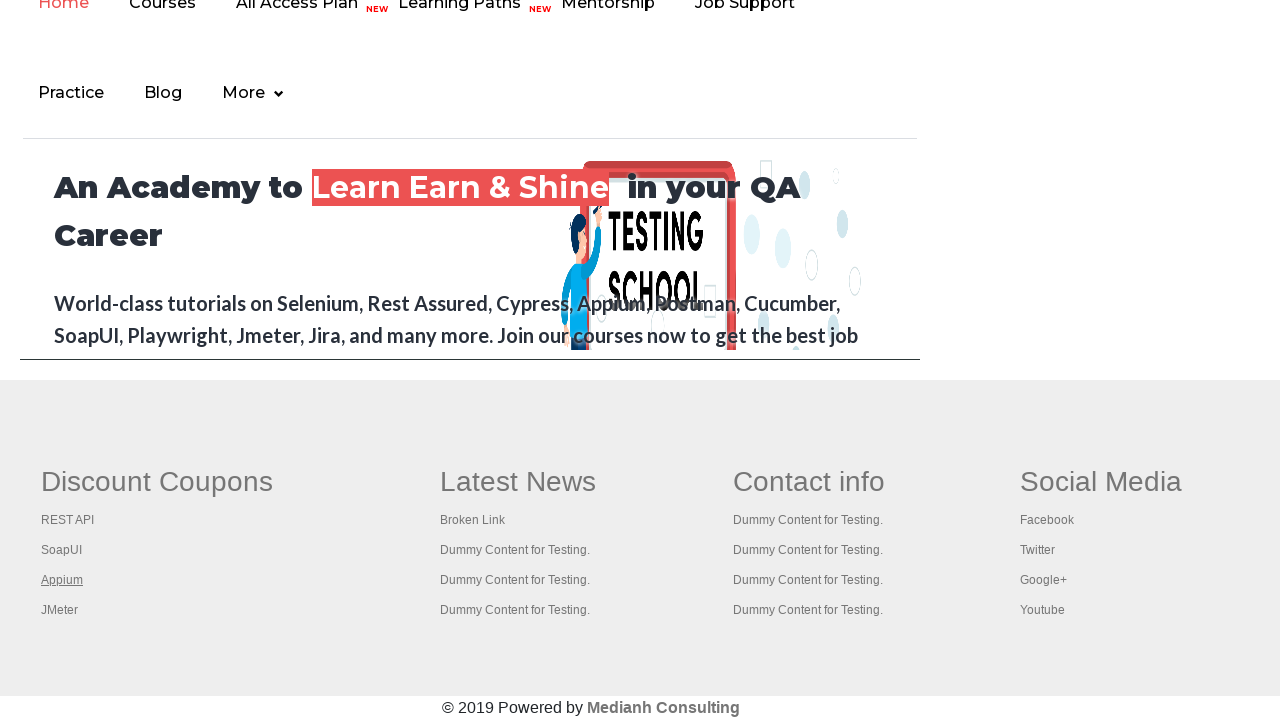

Opened footer link 4 in new tab using Ctrl+Click at (60, 610) on #gf-BIG >> xpath=//table[@class='gf-t']/tbody/tr/td[1] >> a >> nth=4
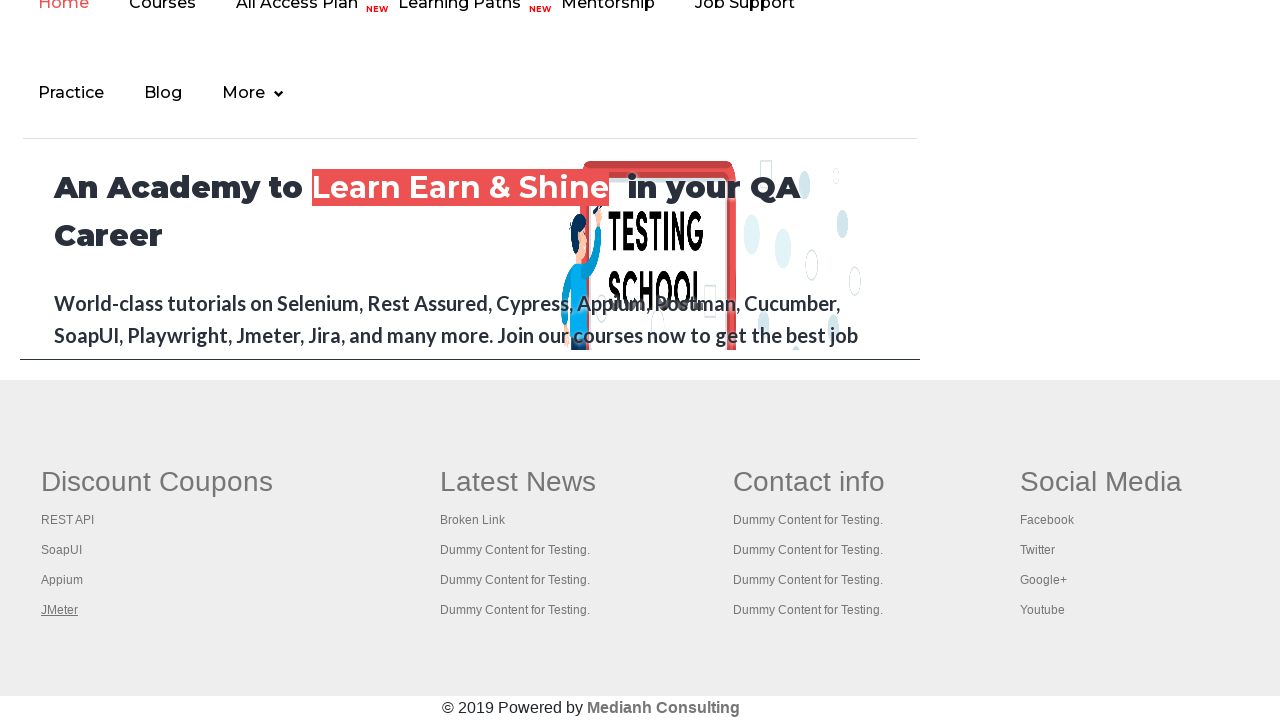

Retrieved all 5 open pages/tabs from context
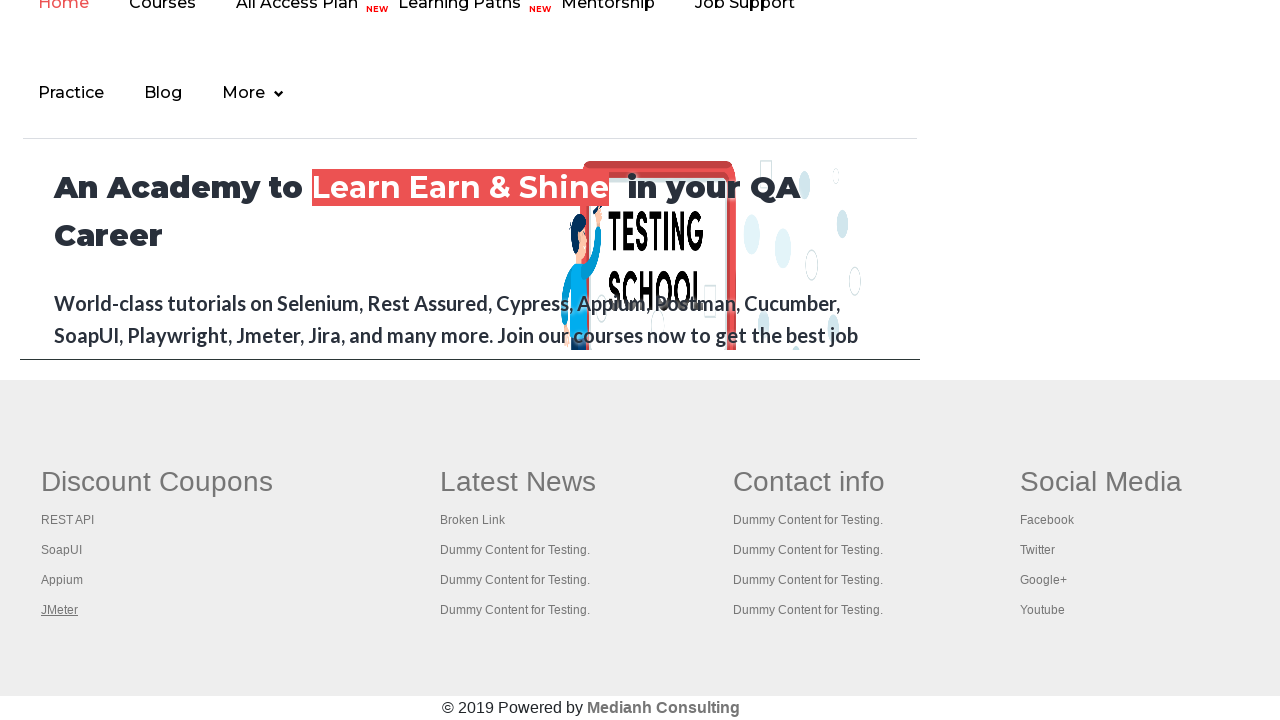

Brought page with title 'Practice Page' to front and verified
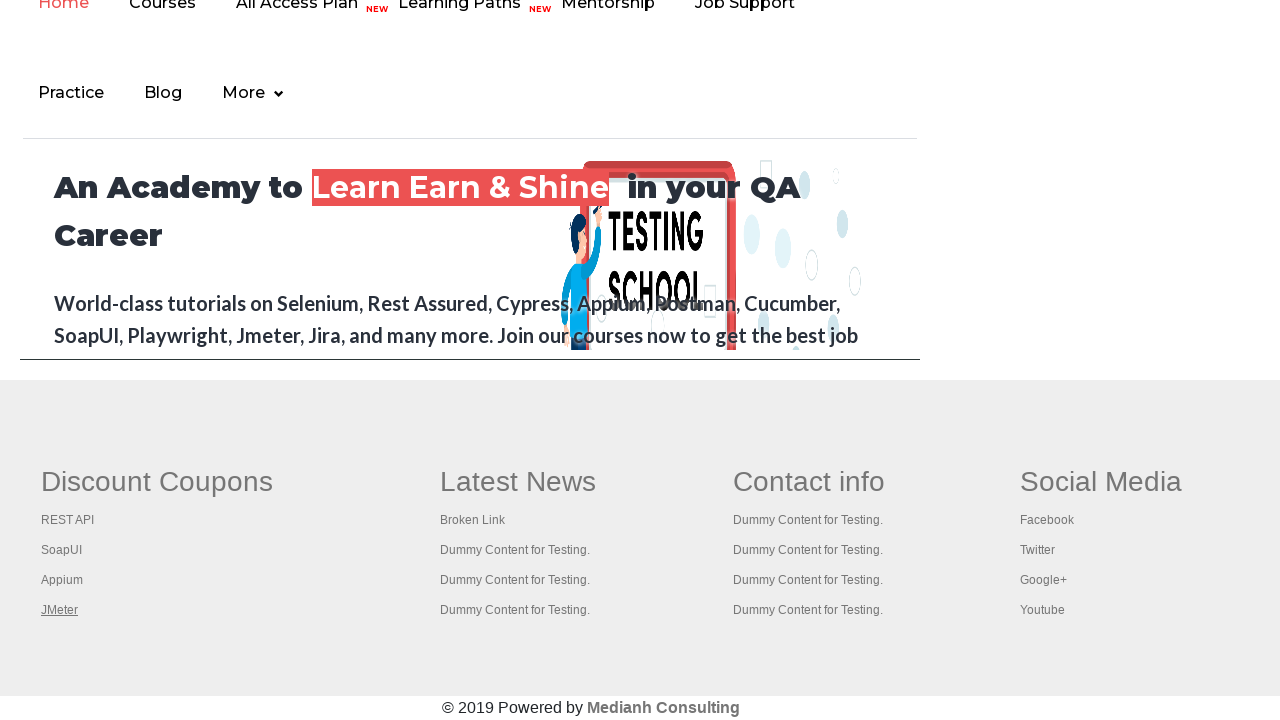

Brought page with title 'REST API Tutorial' to front and verified
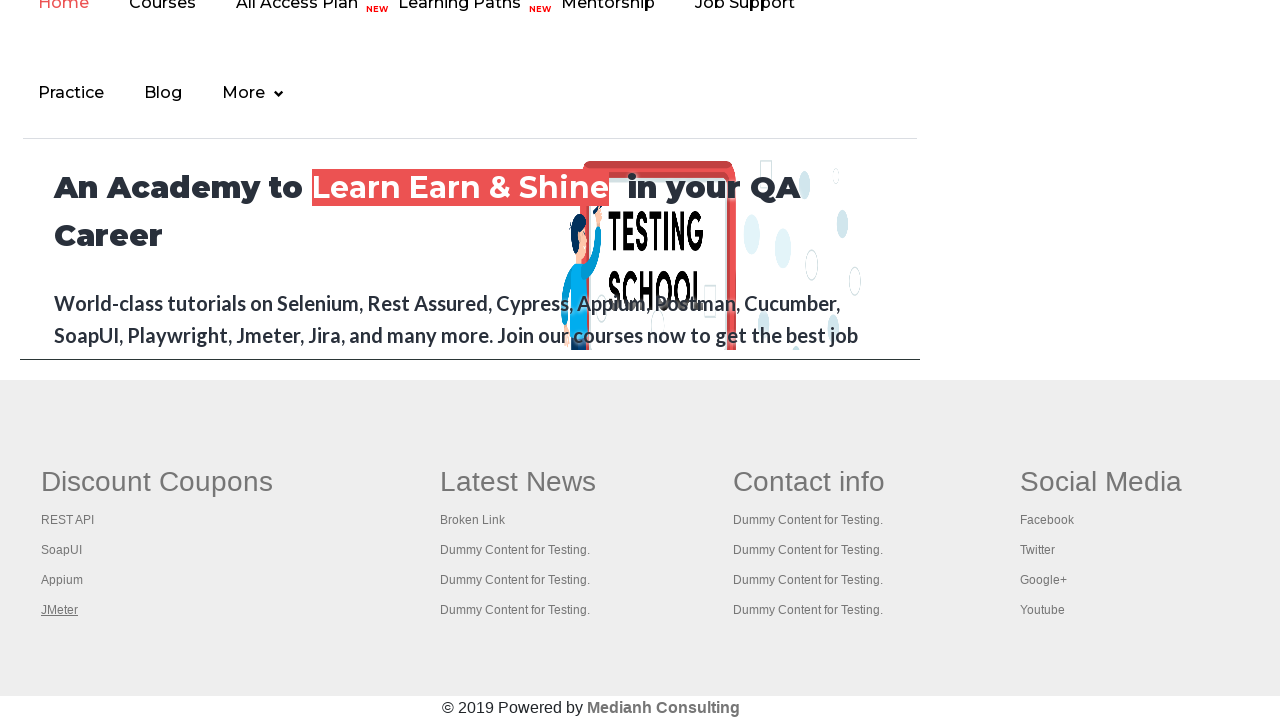

Brought page with title 'The World’s Most Popular API Testing Tool | SoapUI' to front and verified
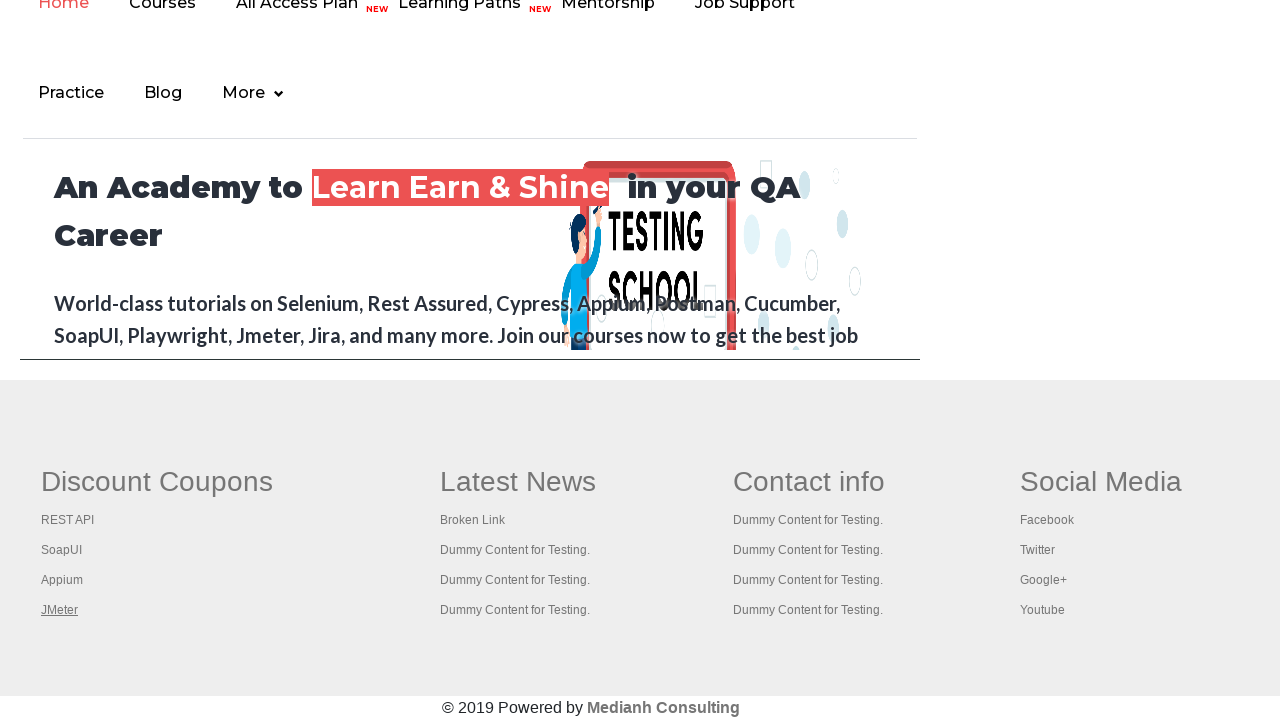

Brought page with title 'Appium tutorial for Mobile Apps testing | RahulShetty Academy | Rahul' to front and verified
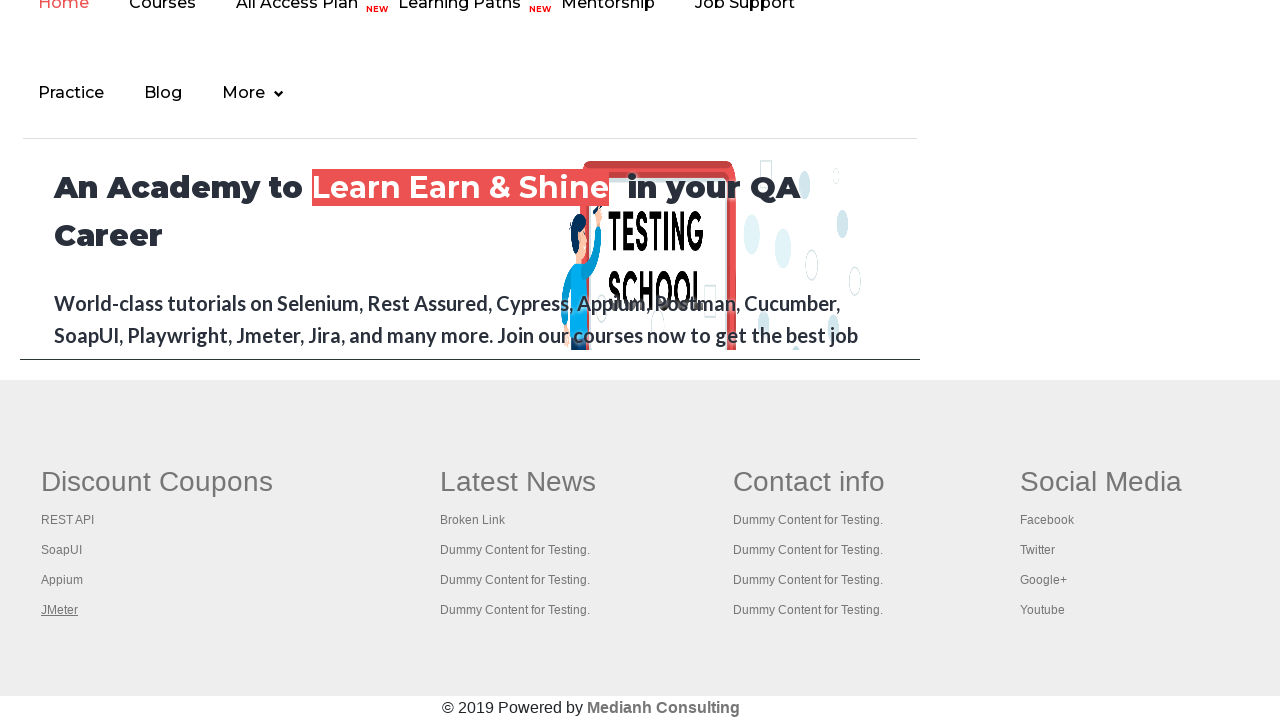

Brought page with title 'Apache JMeter - Apache JMeter™' to front and verified
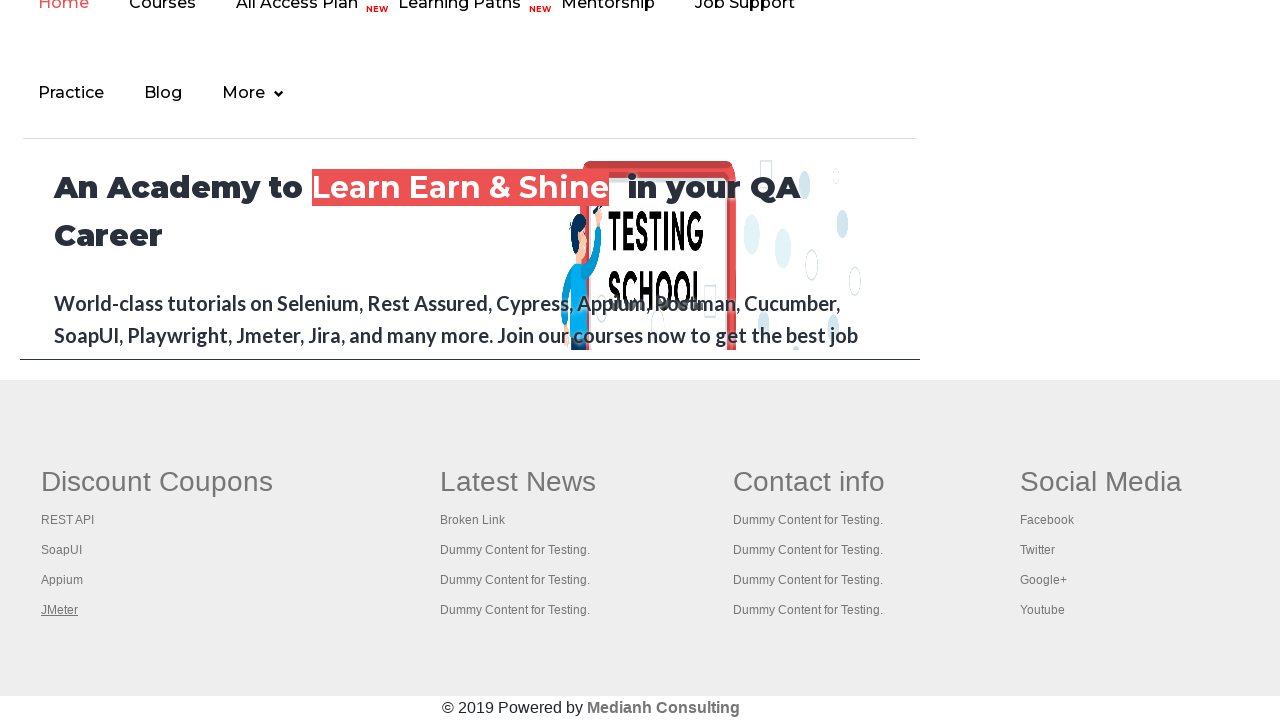

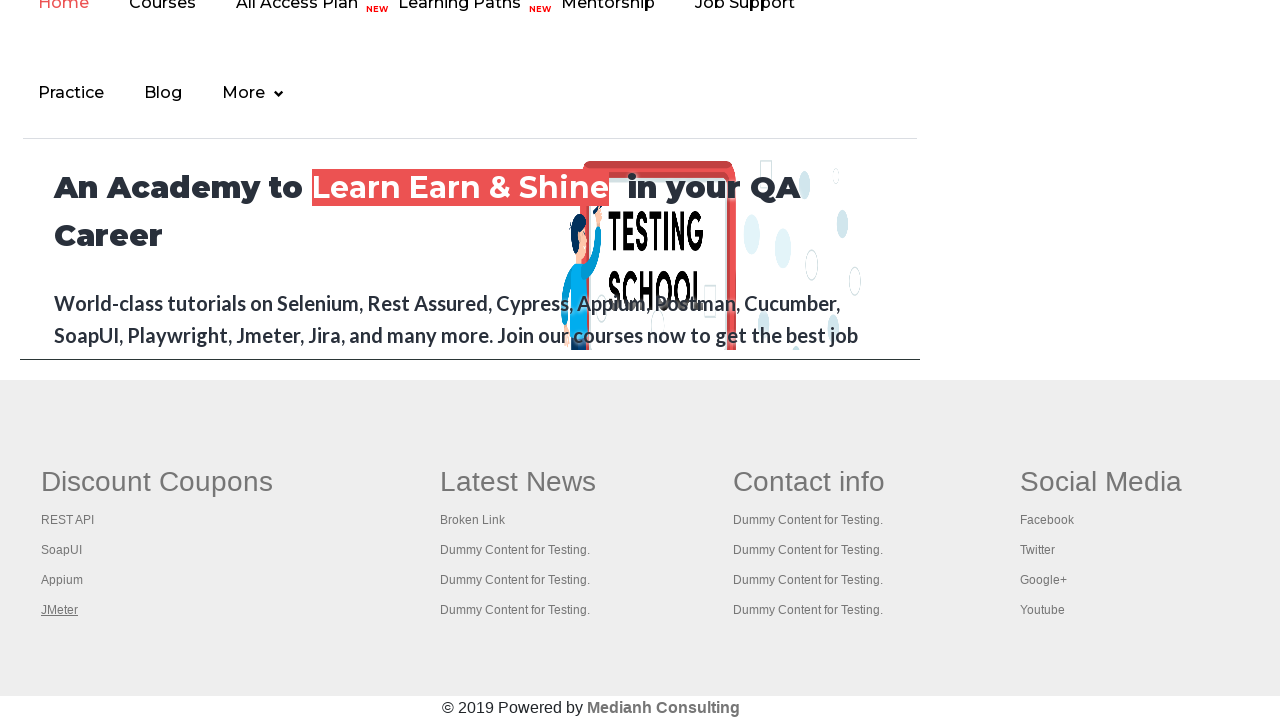